Tests working with multiple browser windows by clicking a link that opens a new window, then switching to the new window and verifying its title and URL.

Starting URL: https://the-internet.herokuapp.com/windows

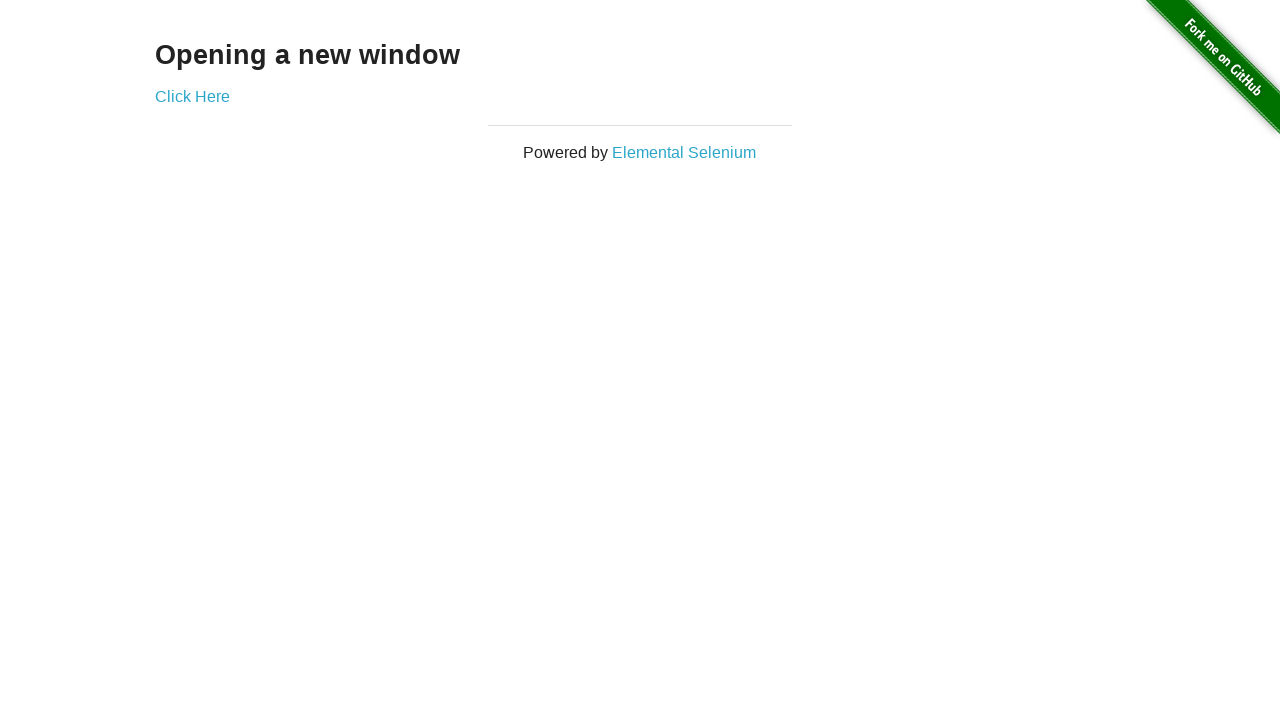

Verified that only one window/tab is open initially
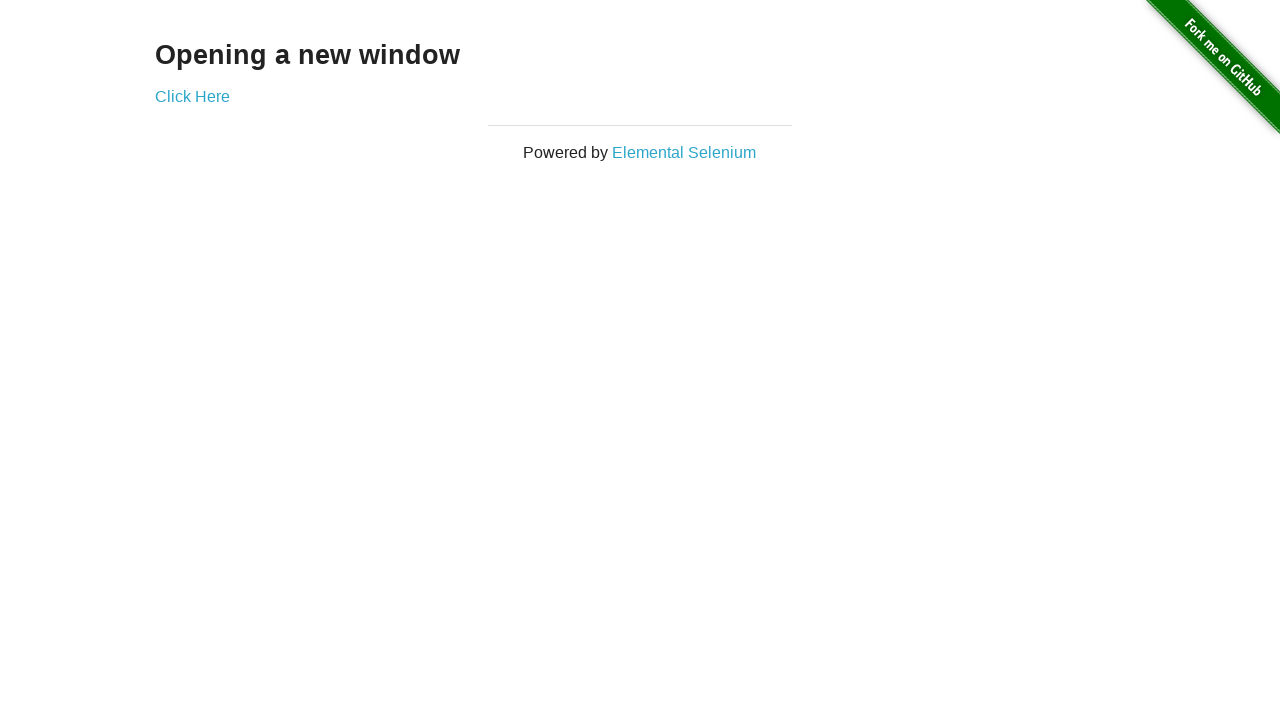

Clicked the 'Click Here' link to open a new window at (192, 96) on .example a
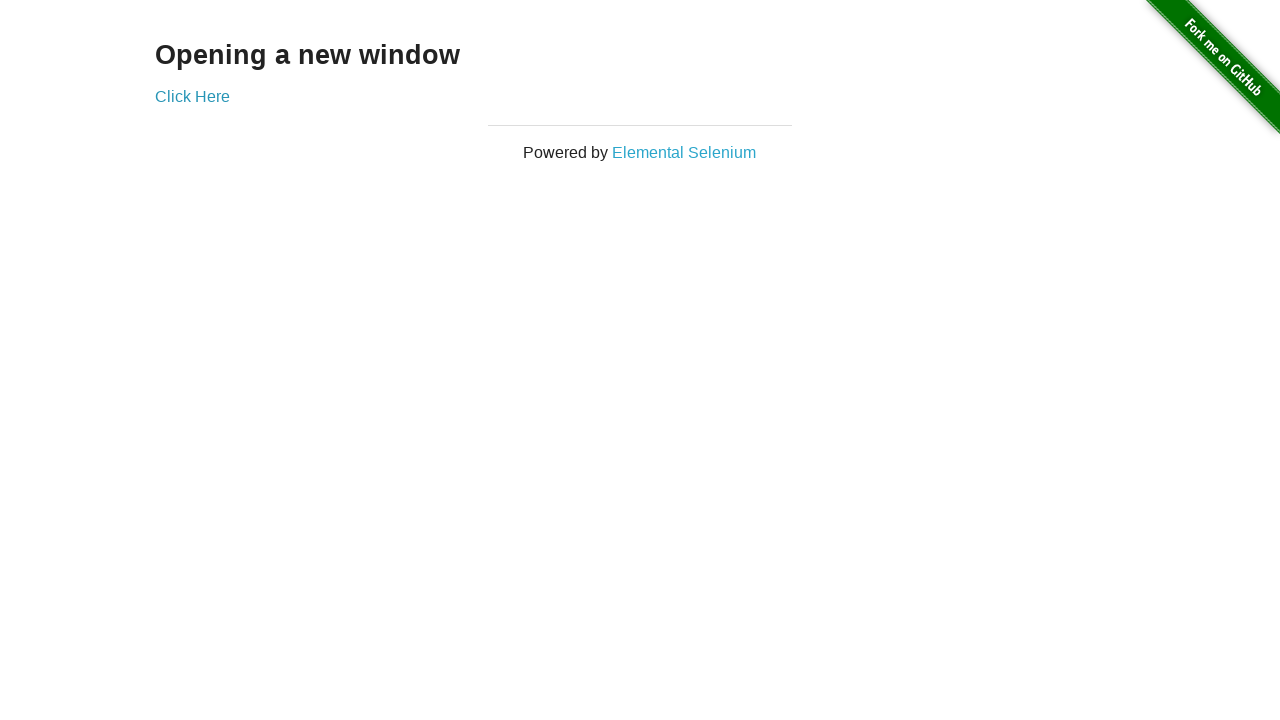

Captured the new page object from context
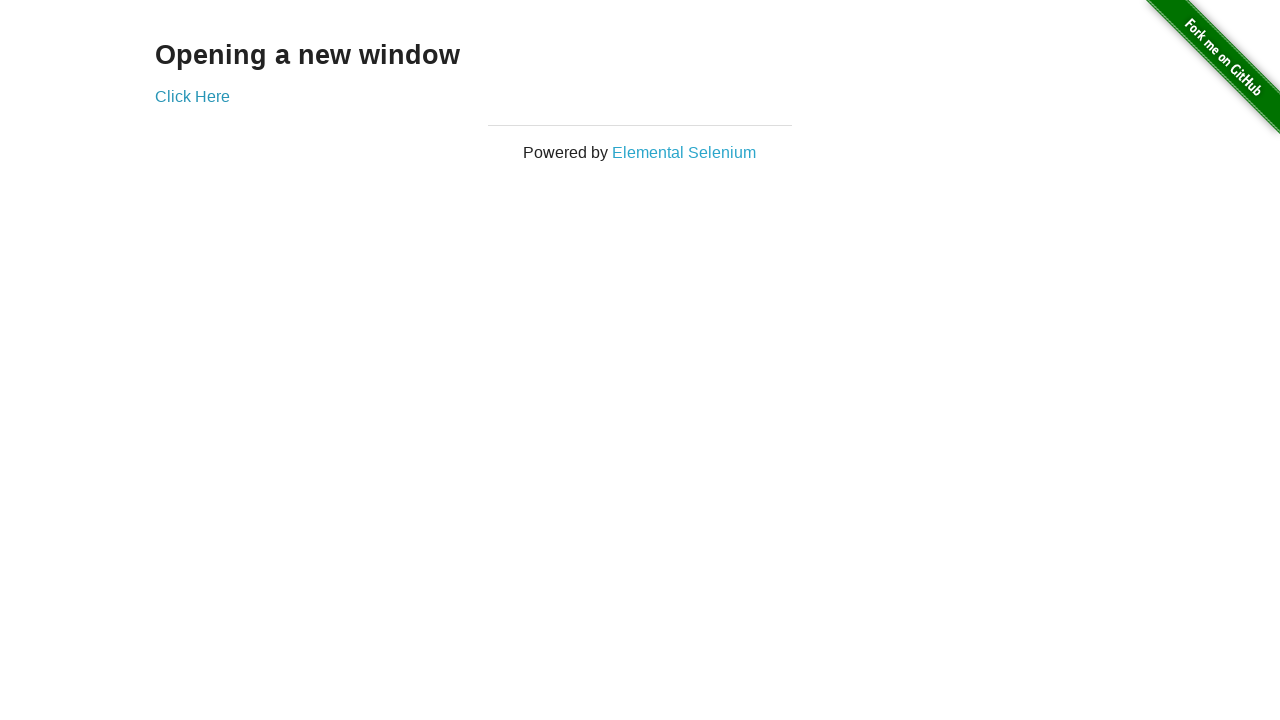

Waited for the new page to fully load
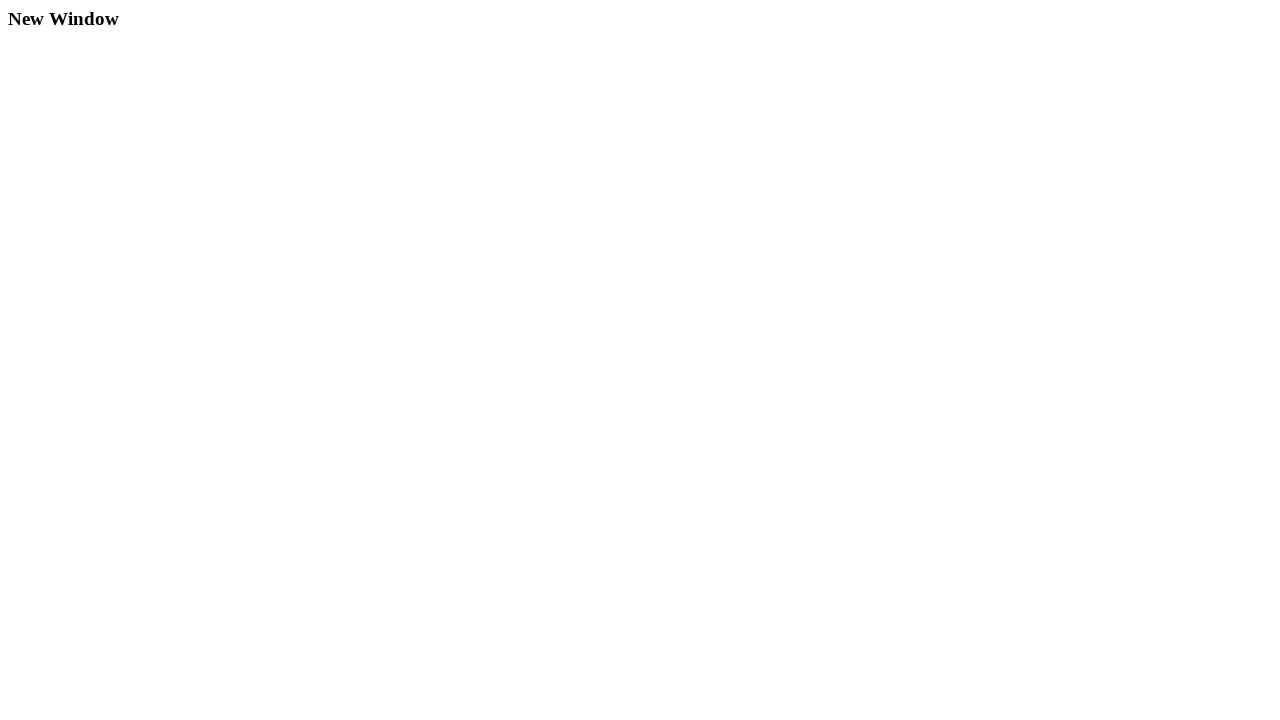

Verified that two windows/tabs are now open
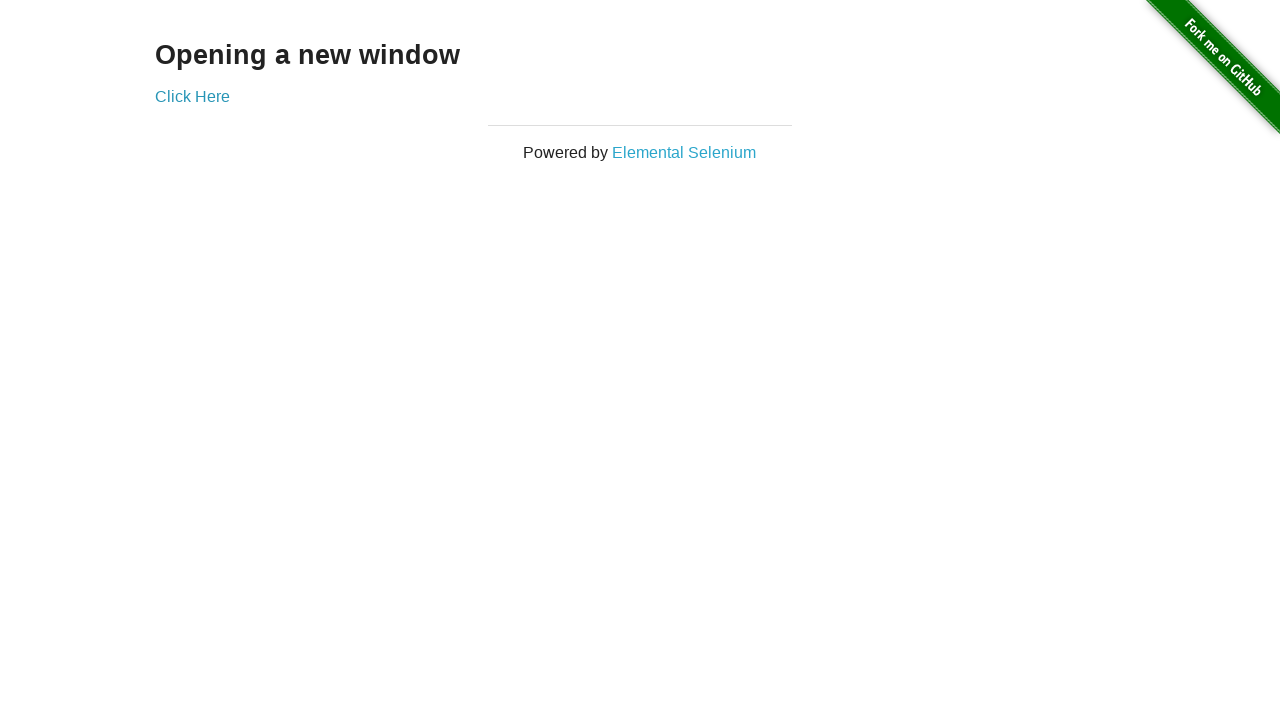

Verified original page title is 'The Internet'
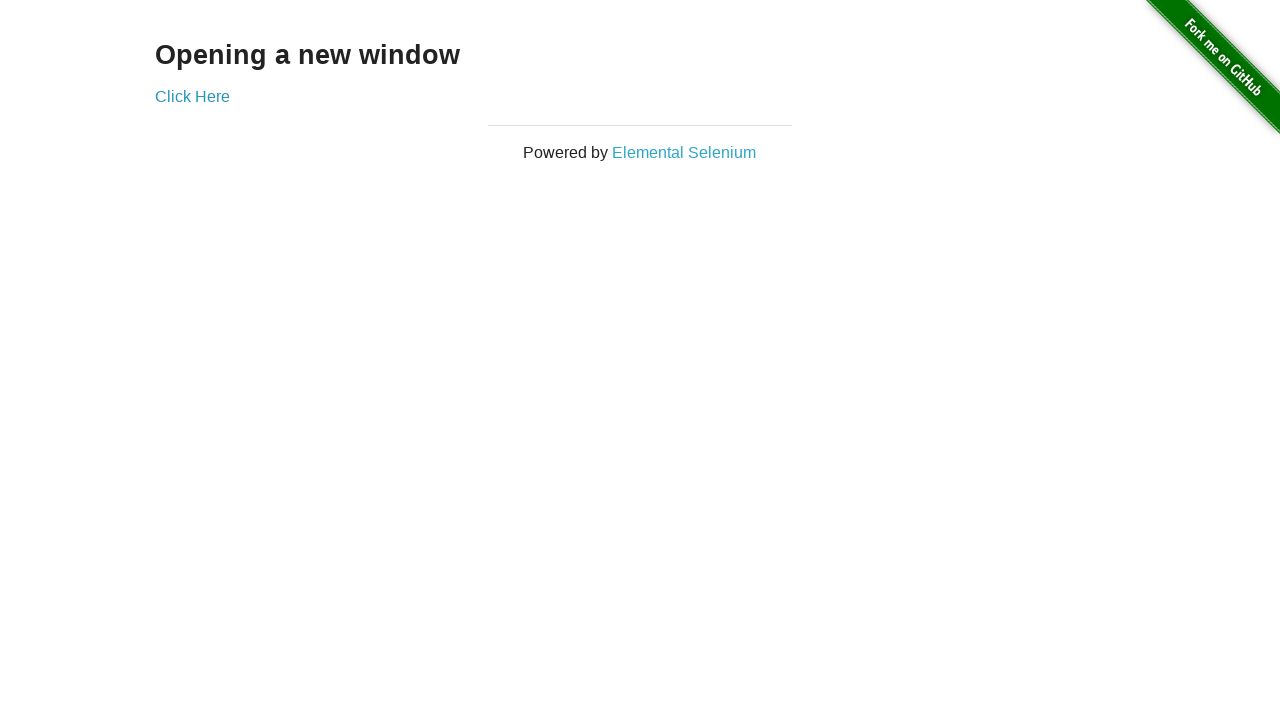

Verified original page URL is 'https://the-internet.herokuapp.com/windows'
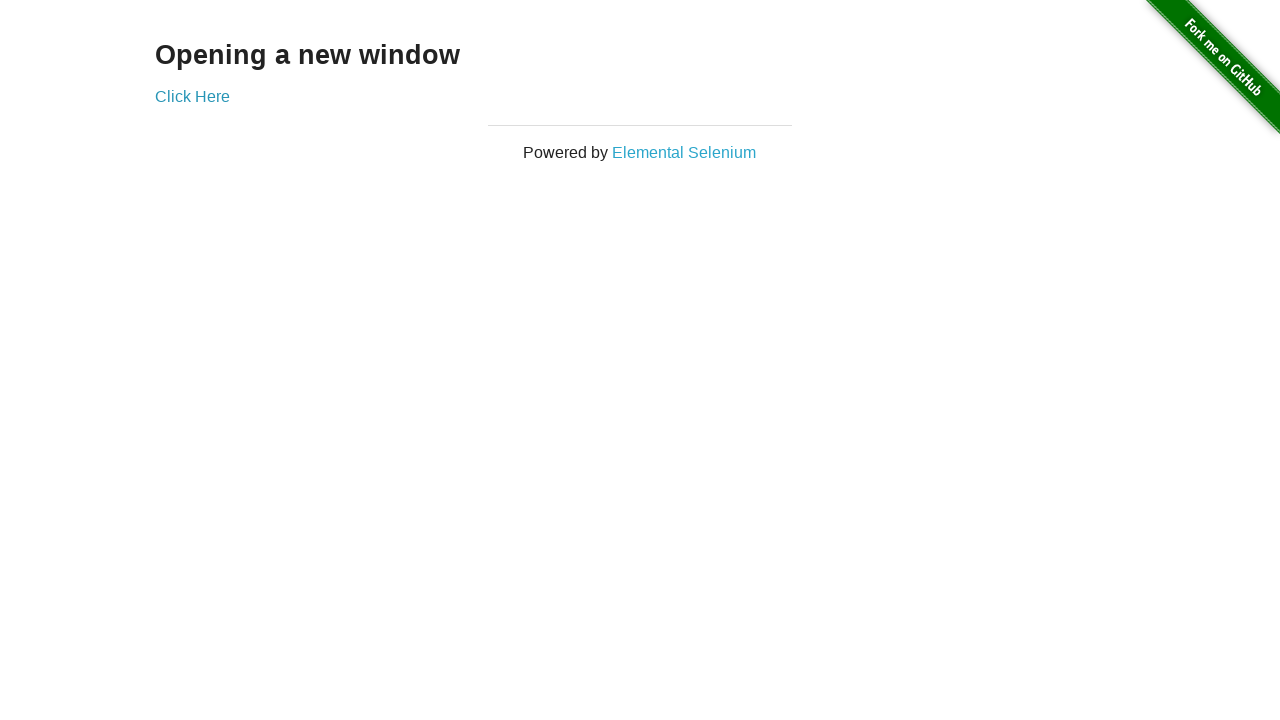

Verified new page title is 'New Window'
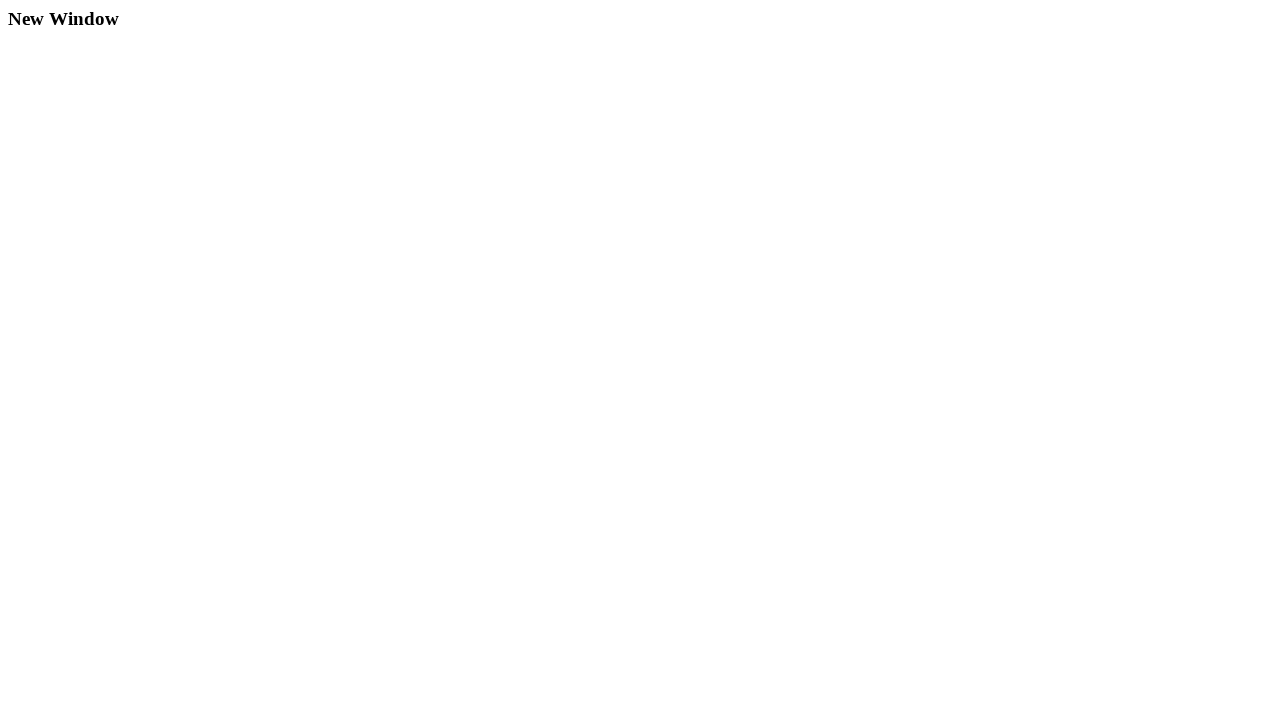

Verified new page URL is 'https://the-internet.herokuapp.com/windows/new'
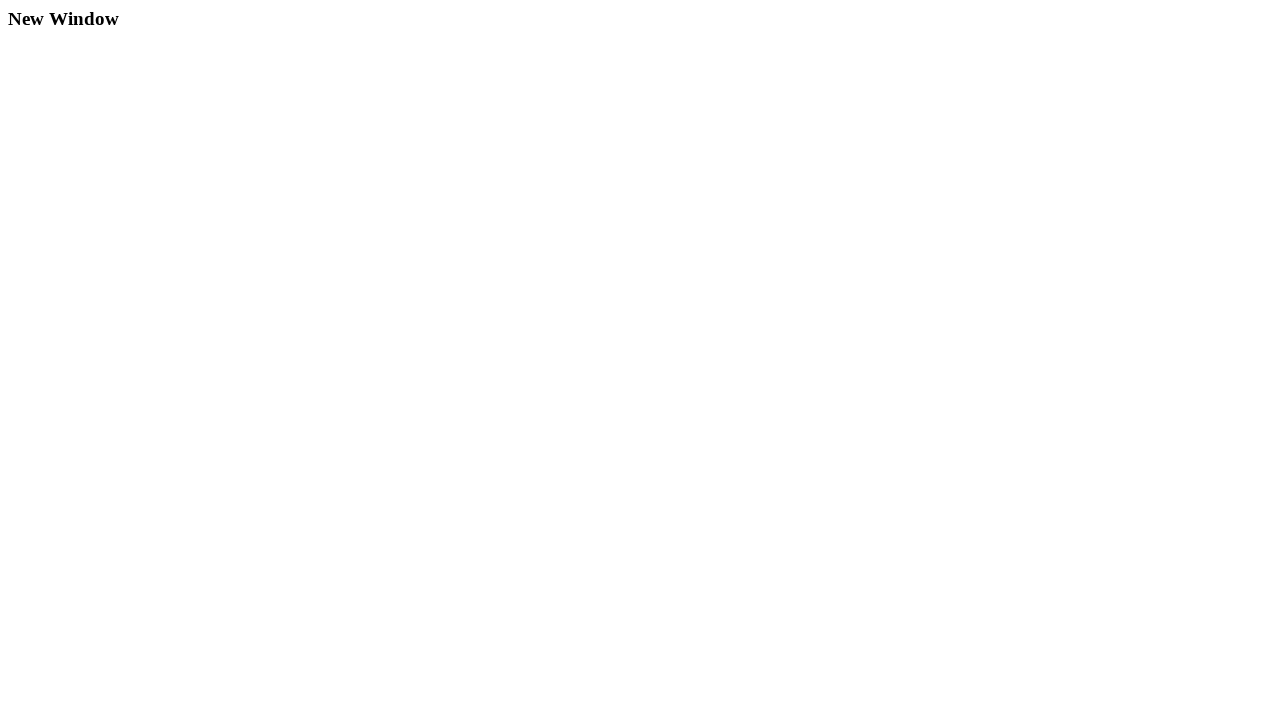

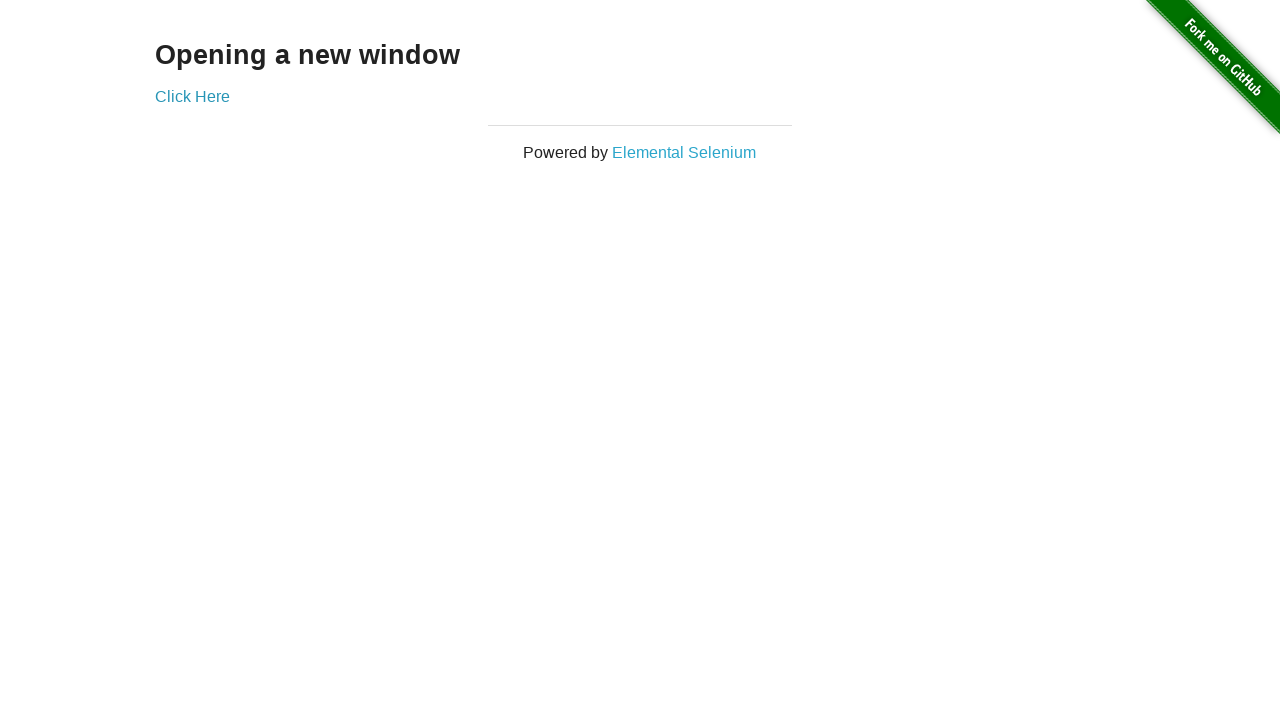